Tests checkbox functionality by checking and unchecking the first checkbox, verifying its state, and counting total checkboxes on the page

Starting URL: http://qaclickacademy.com/practice.php

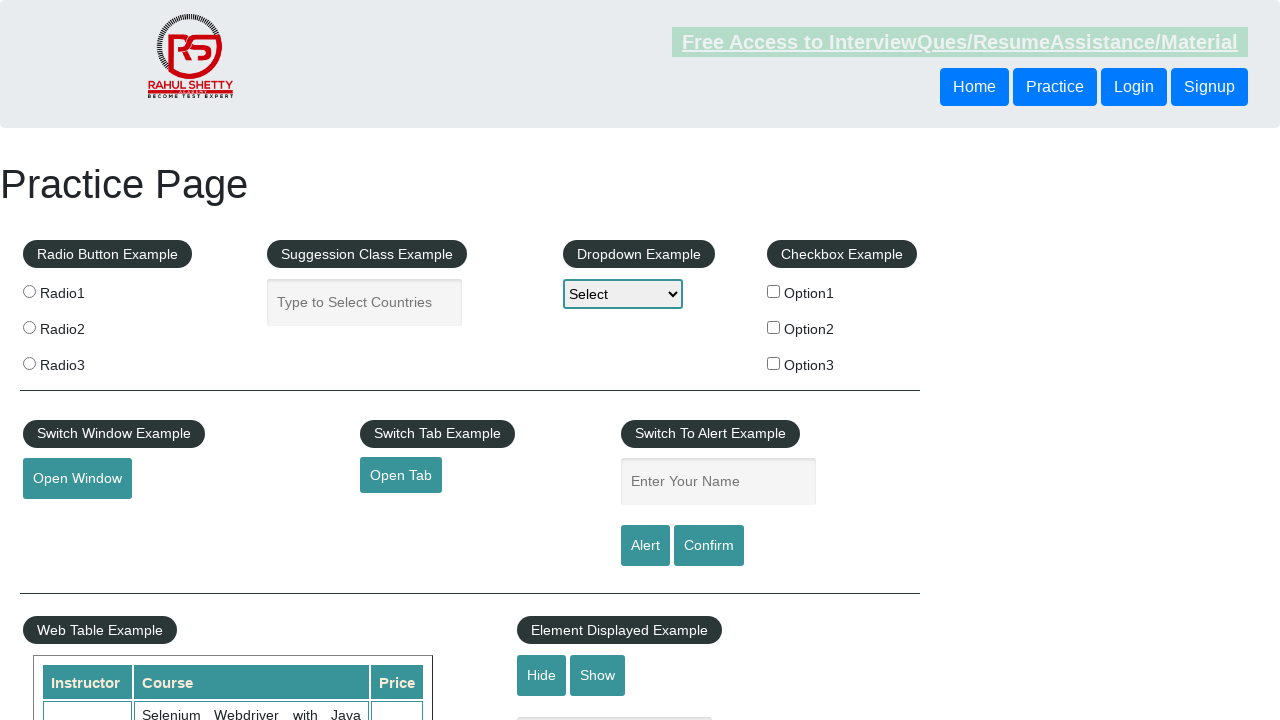

Clicked the first checkbox to check it at (774, 291) on input#checkBoxOption1
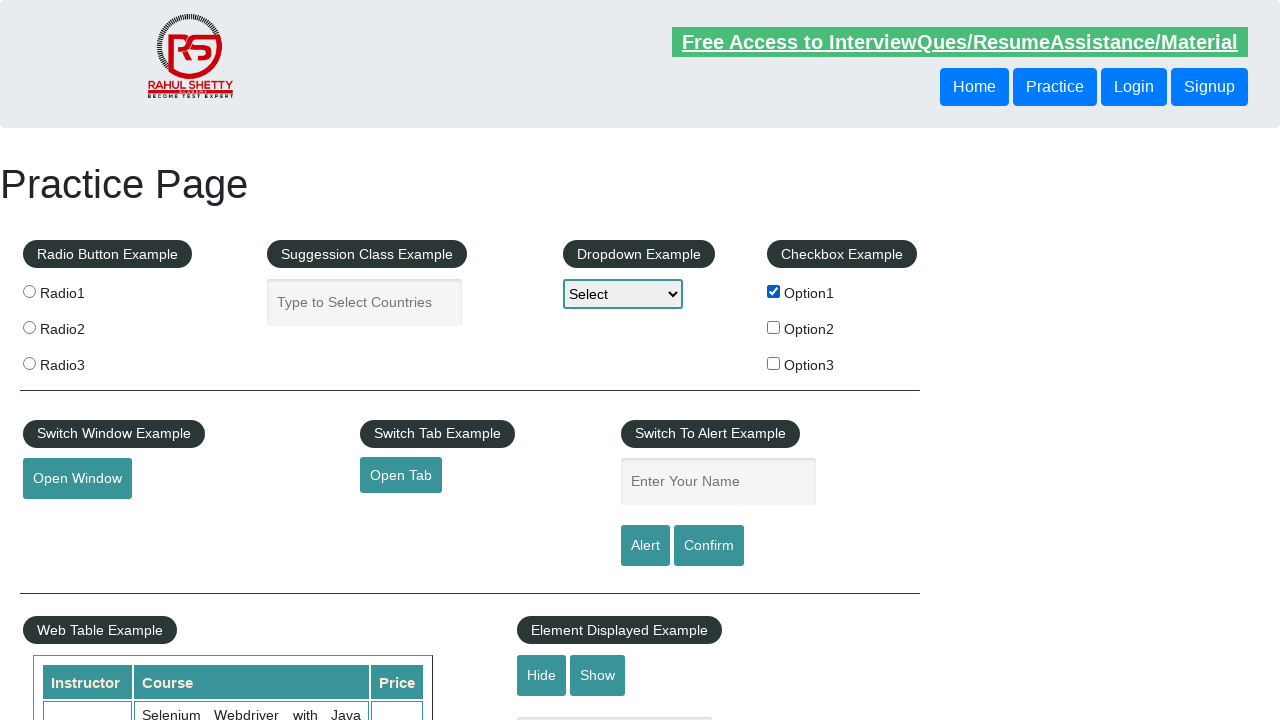

Verified that the first checkbox is checked
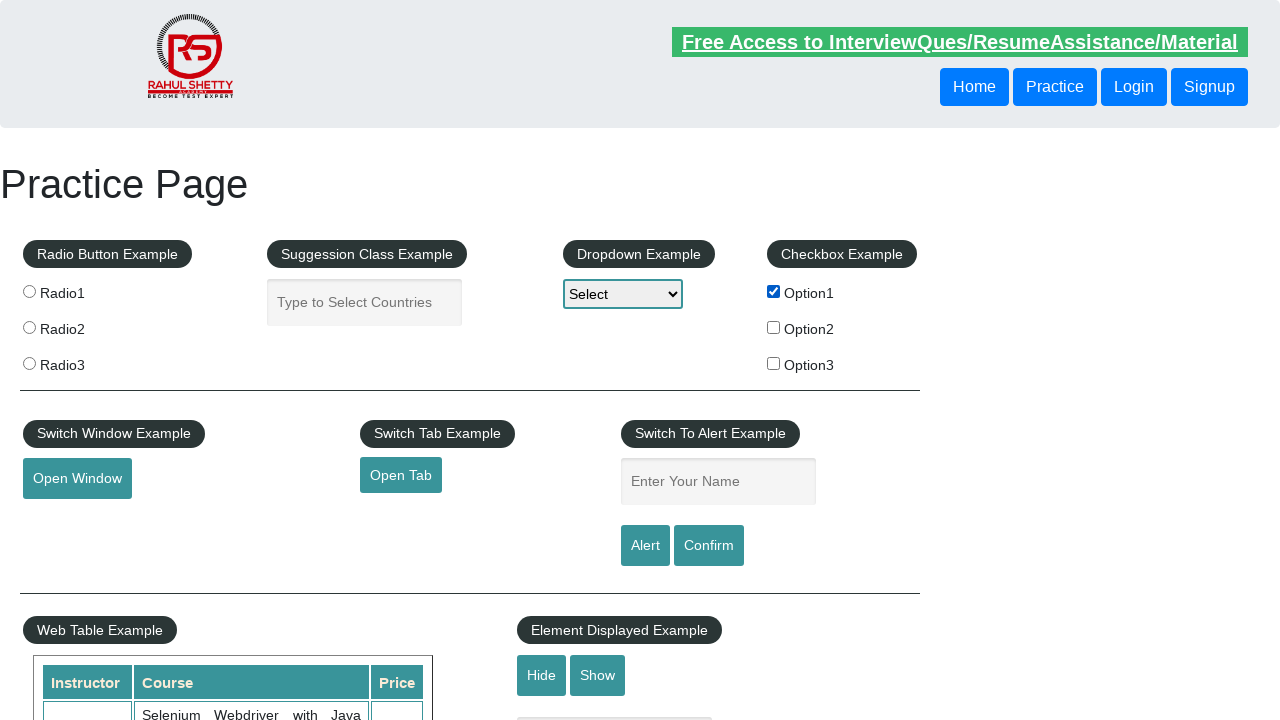

Clicked the first checkbox again to uncheck it at (774, 291) on input#checkBoxOption1
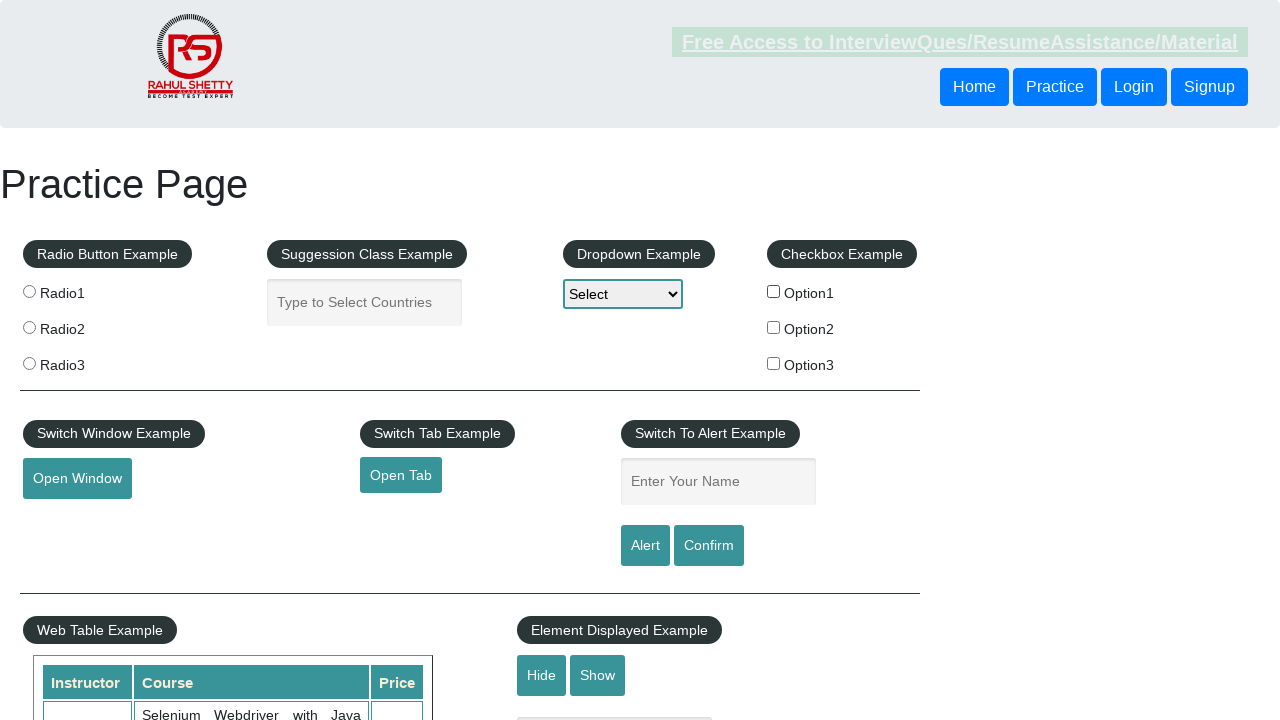

Verified that the first checkbox is unchecked
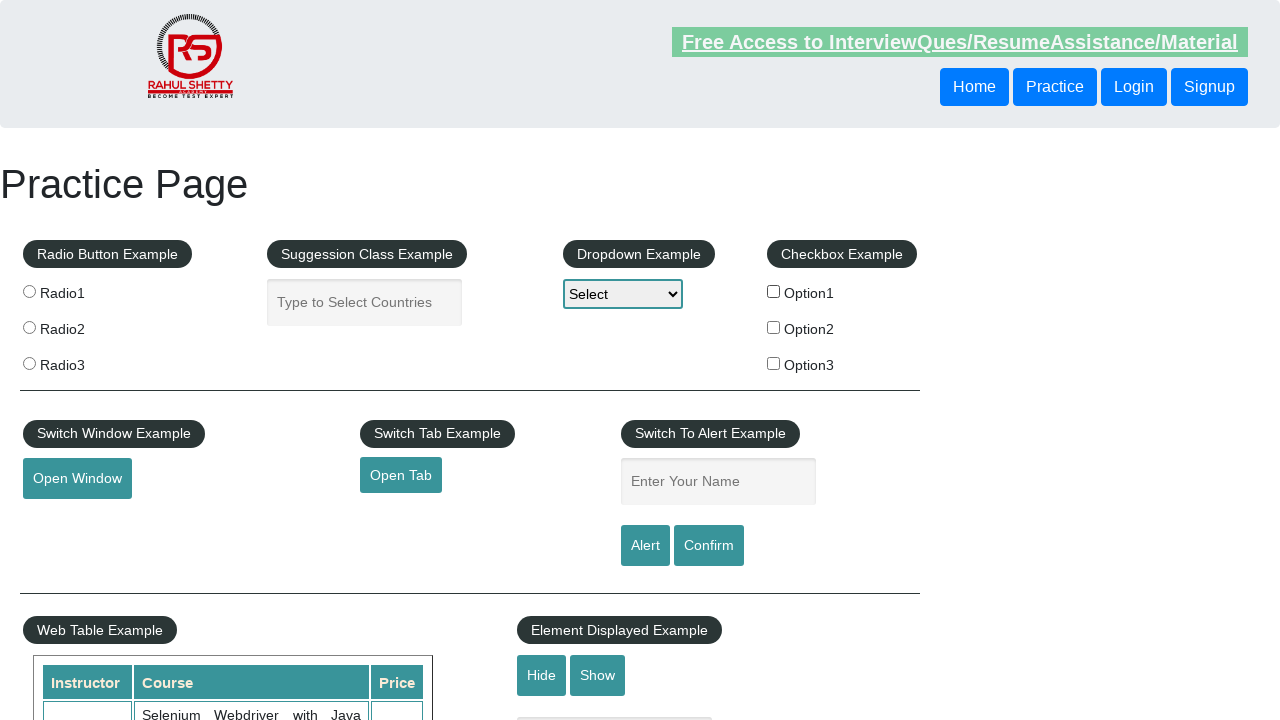

Counted total checkboxes on page: 3
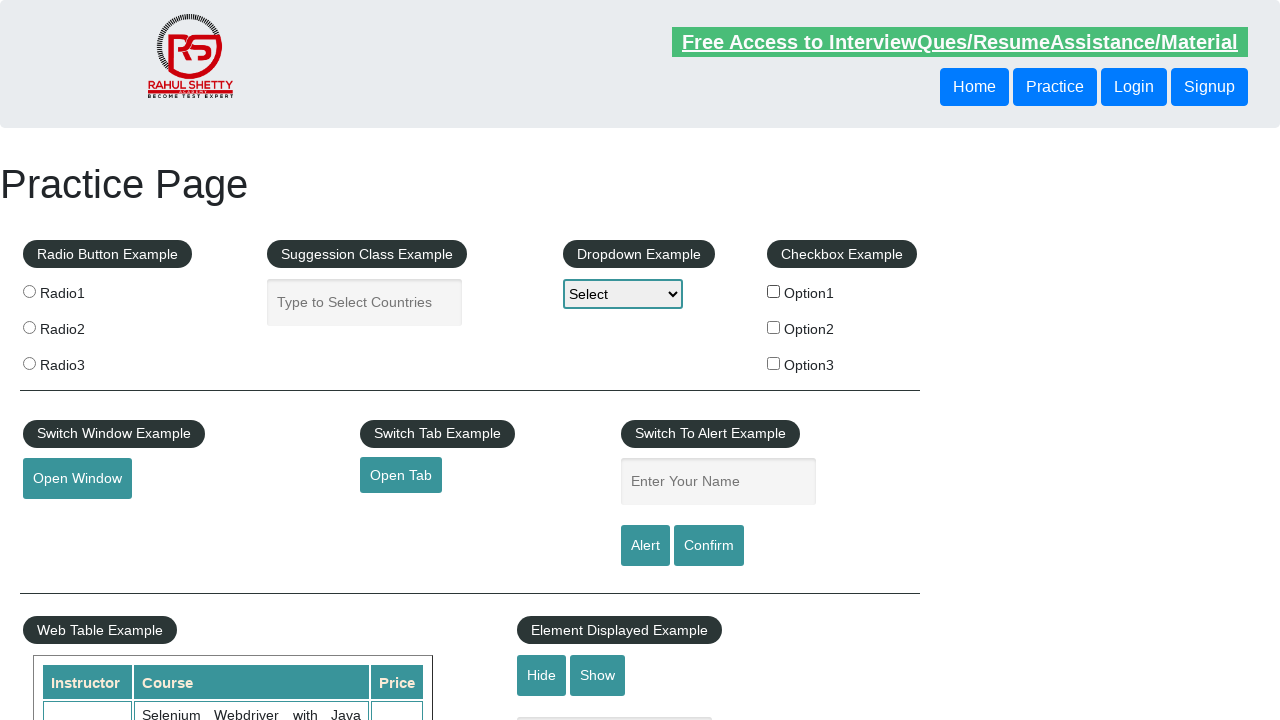

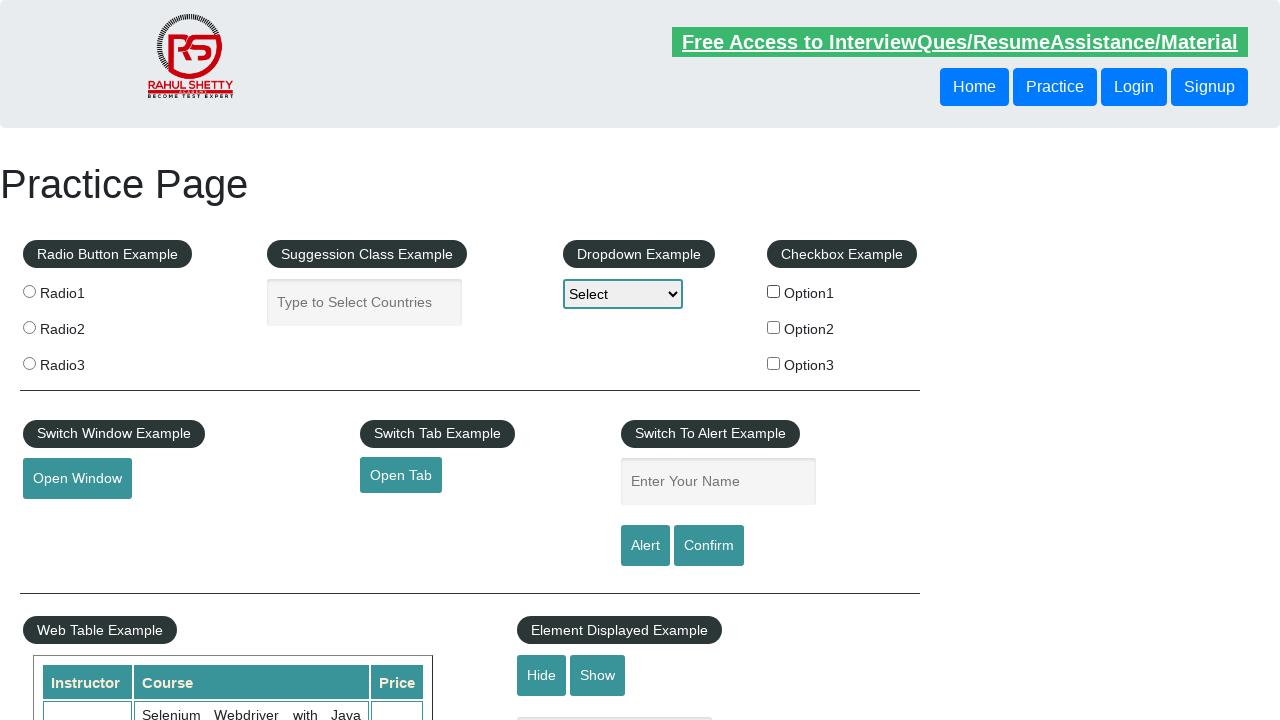